Tests right-click (context click) functionality on a demo page by performing a context click action on a designated element

Starting URL: https://swisnl.github.io/jQuery-contextMenu/demo.html

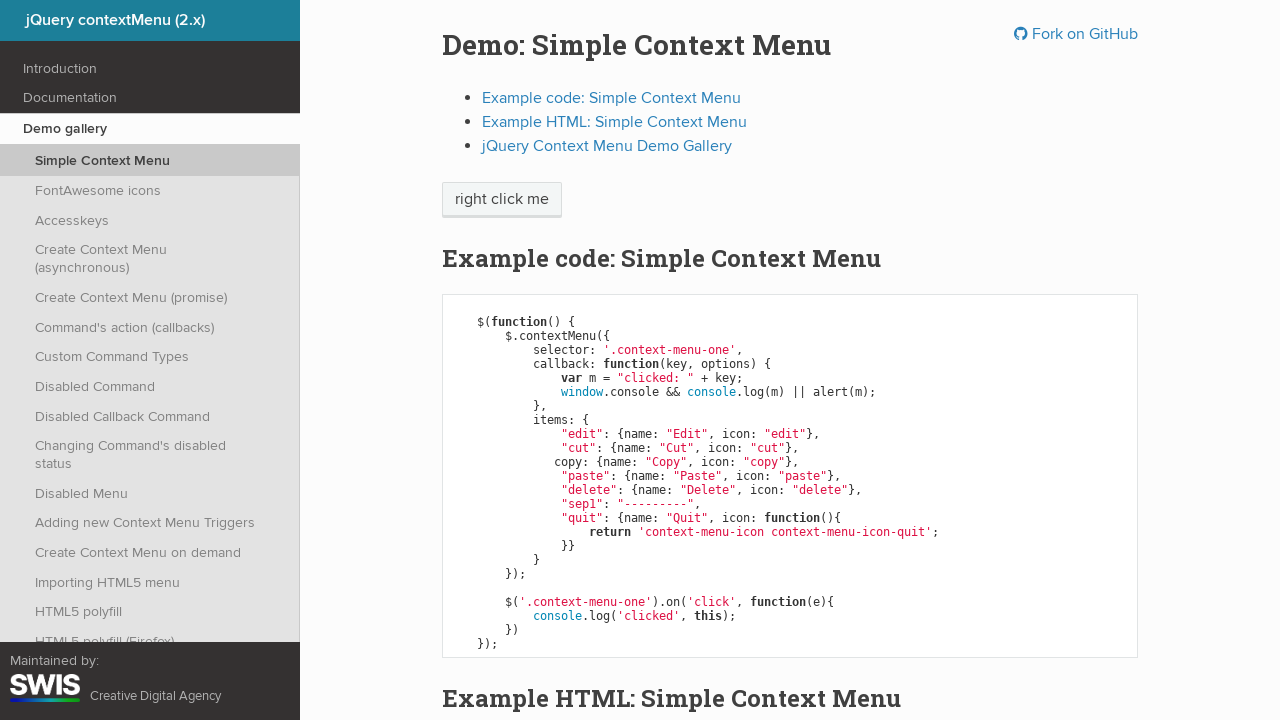

Located the 'right click me' element
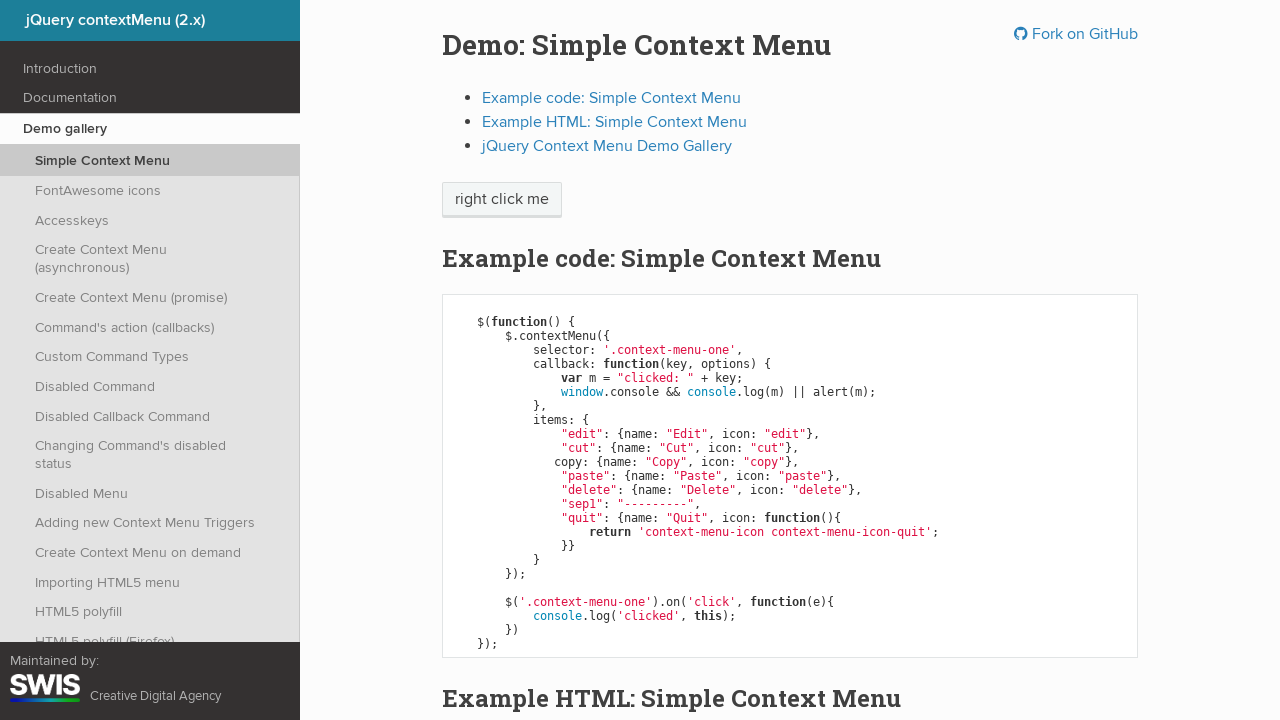

Performed right-click (context click) on the element at (502, 200) on xpath=//span[text()='right click me']
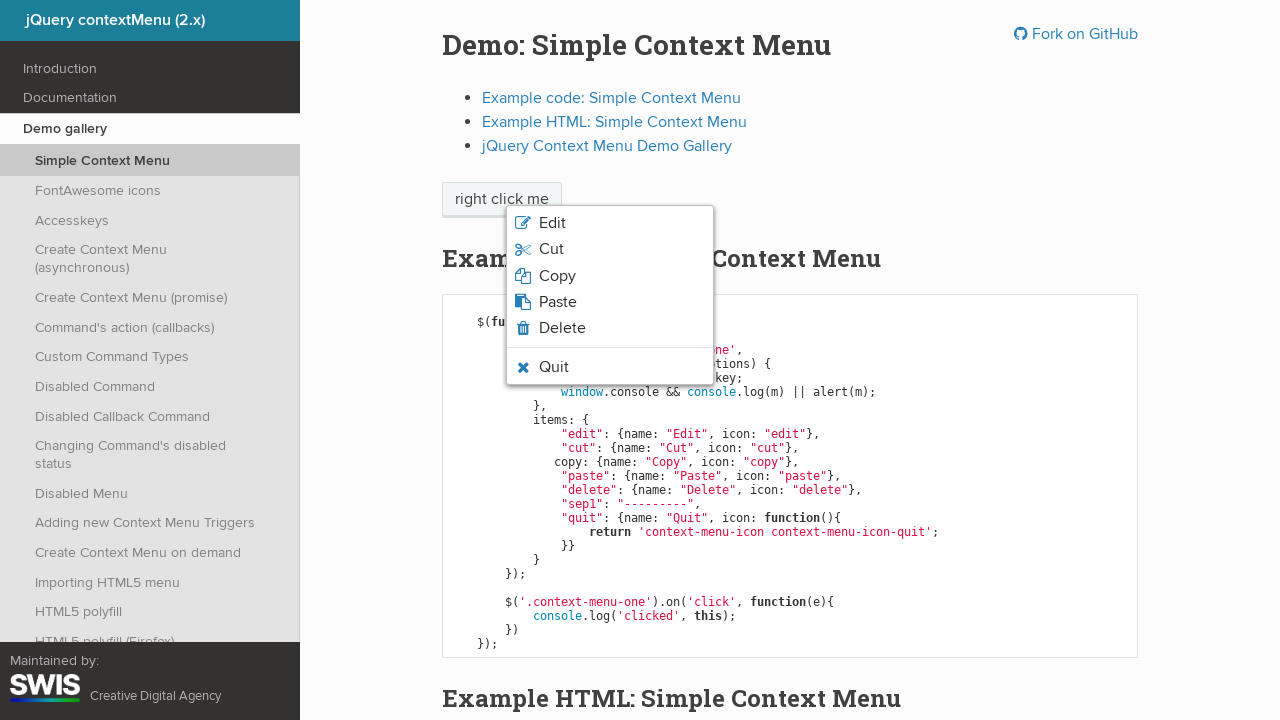

Context menu appeared and is visible
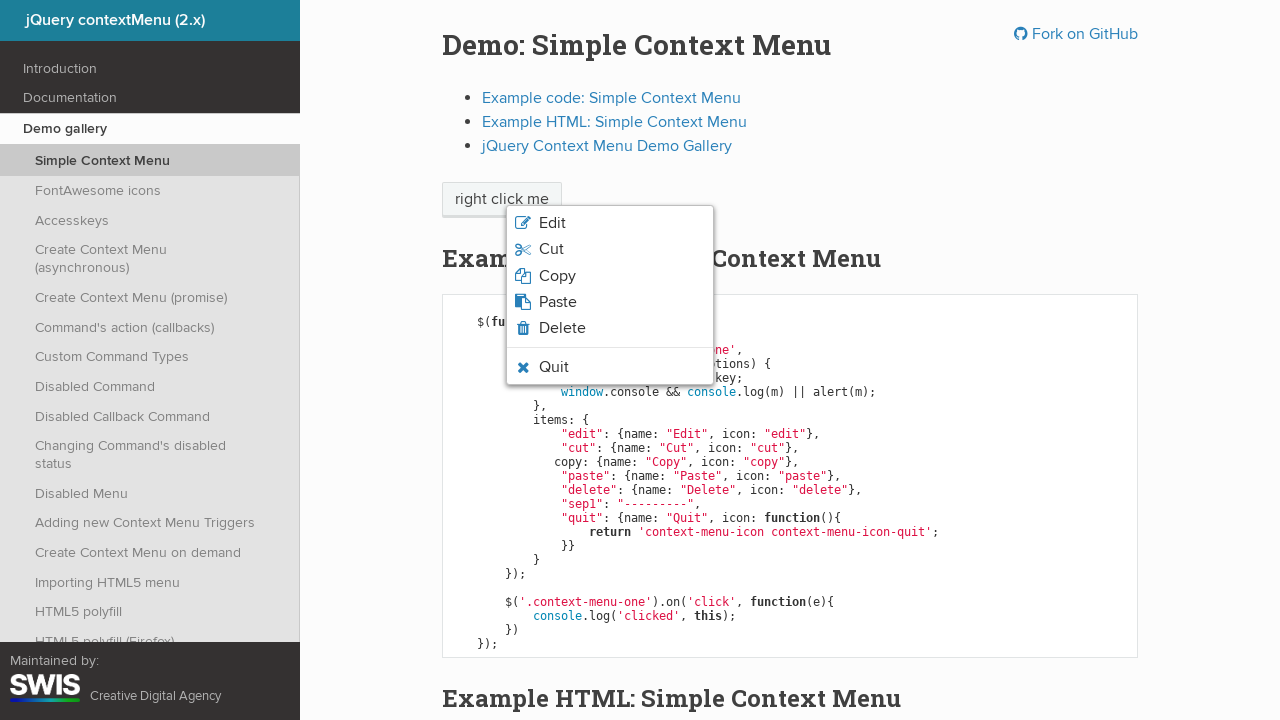

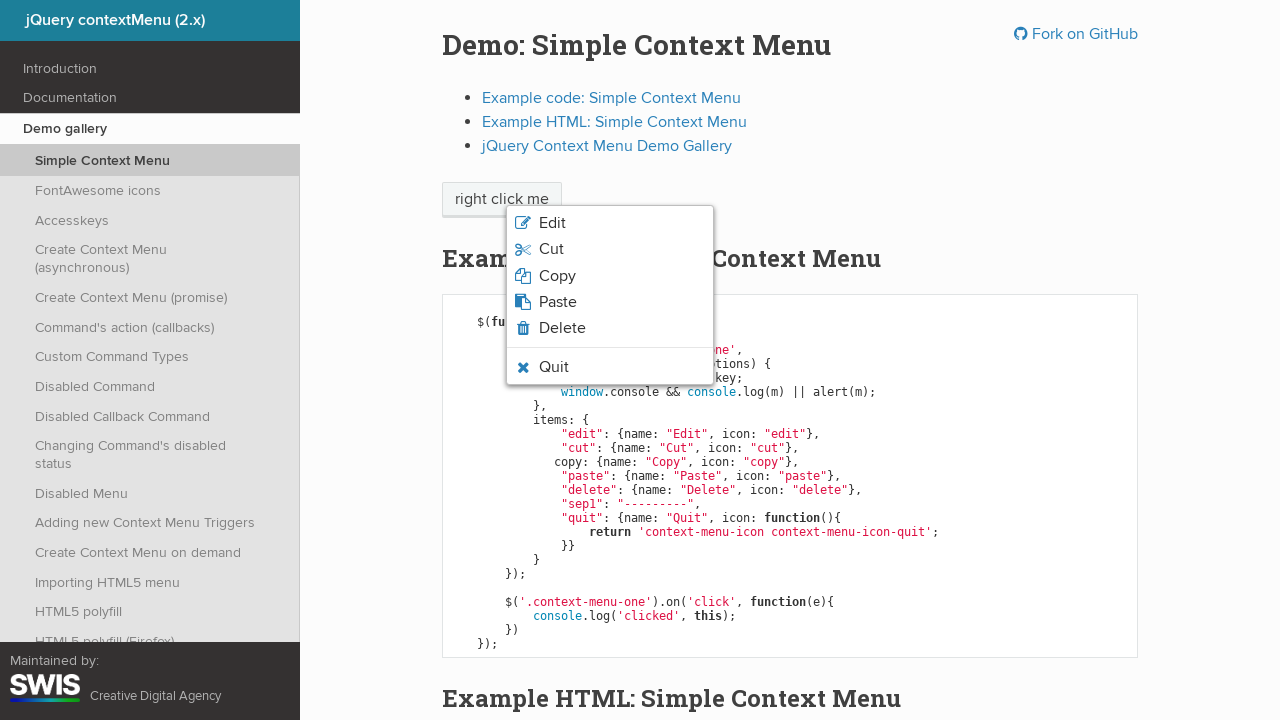